Tests drag and drop functionality by dragging an element from one position and dropping it to another target element

Starting URL: https://crossbrowsertesting.github.io/drag-and-drop

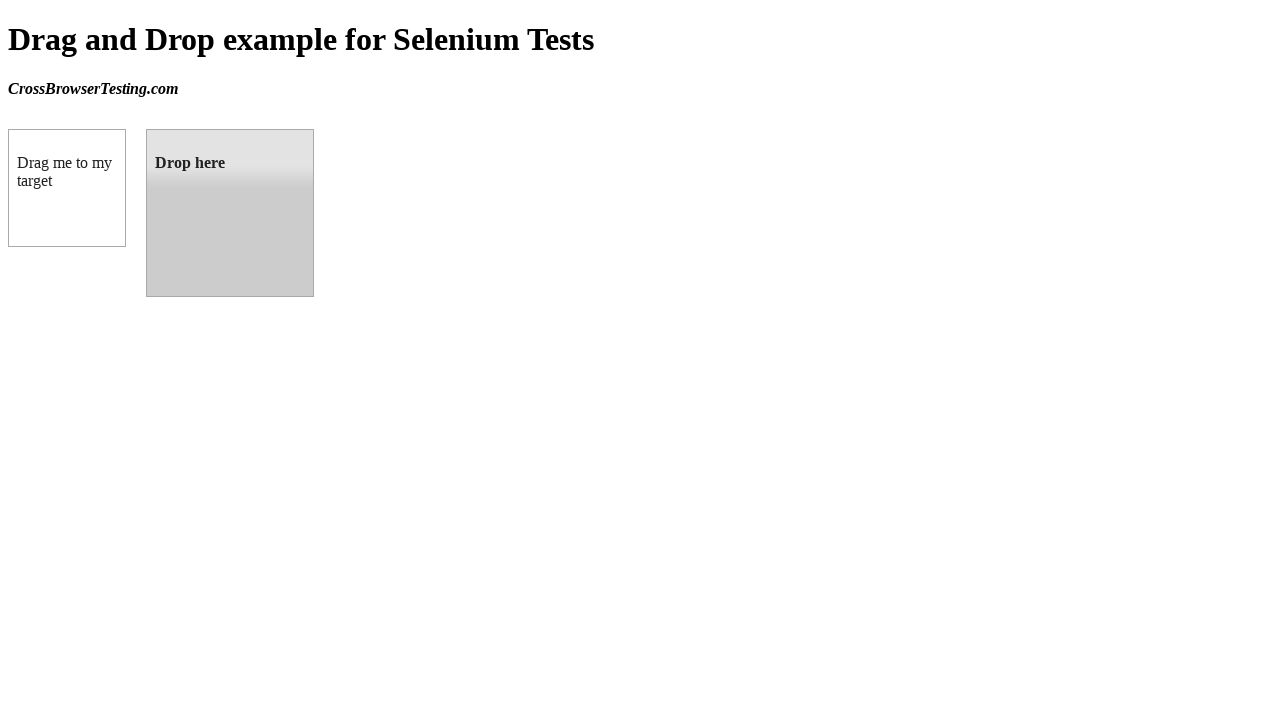

Located the draggable element with id 'draggable'
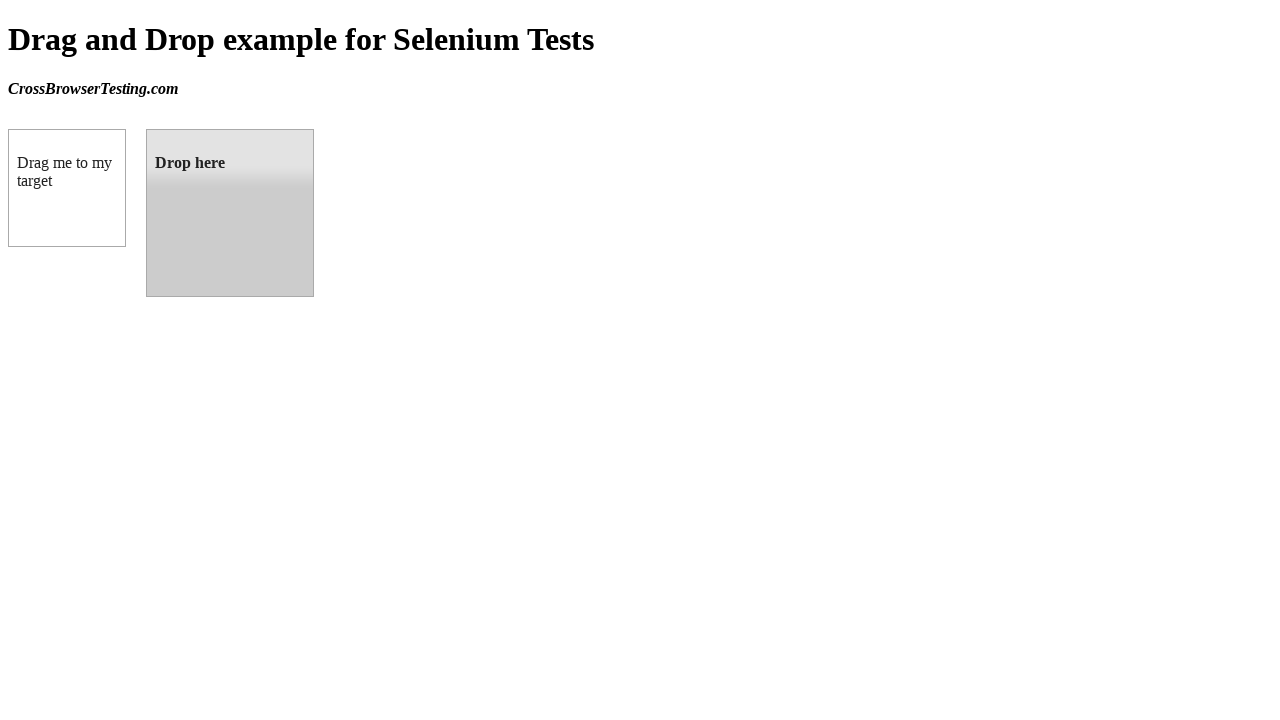

Located the droppable target element with id 'droppable'
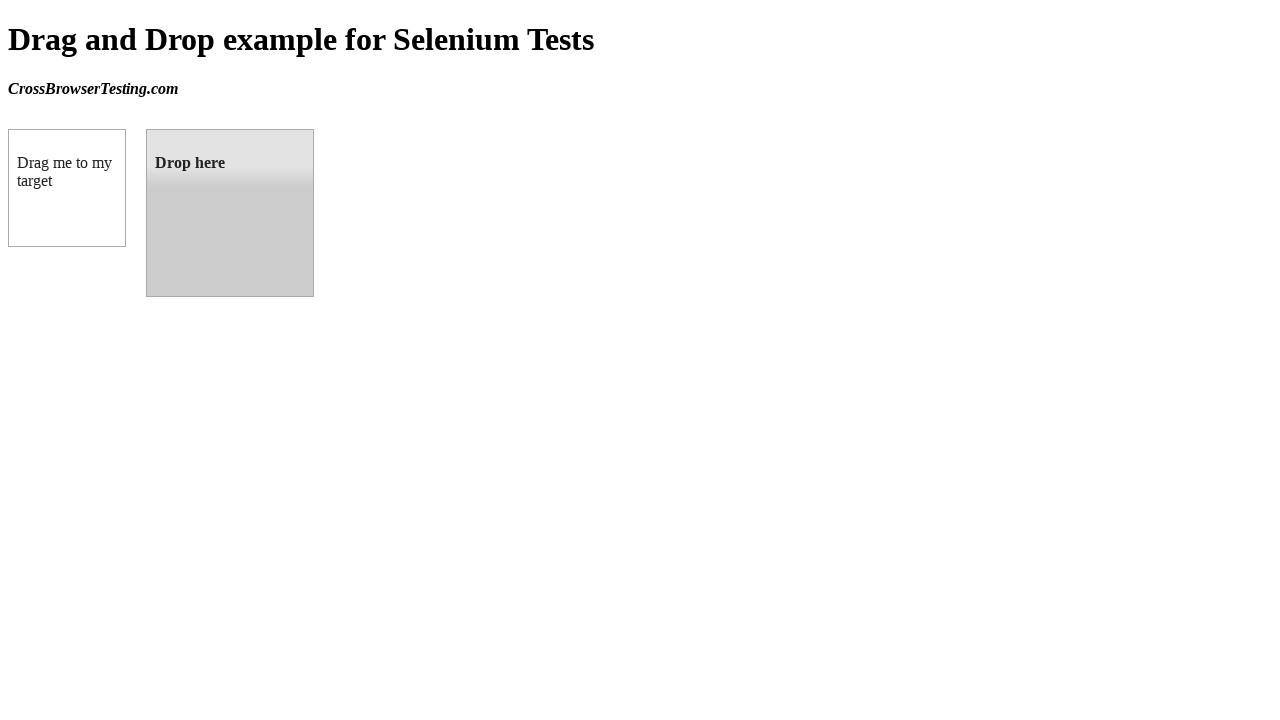

Dragged the draggable element to the droppable target at (230, 213)
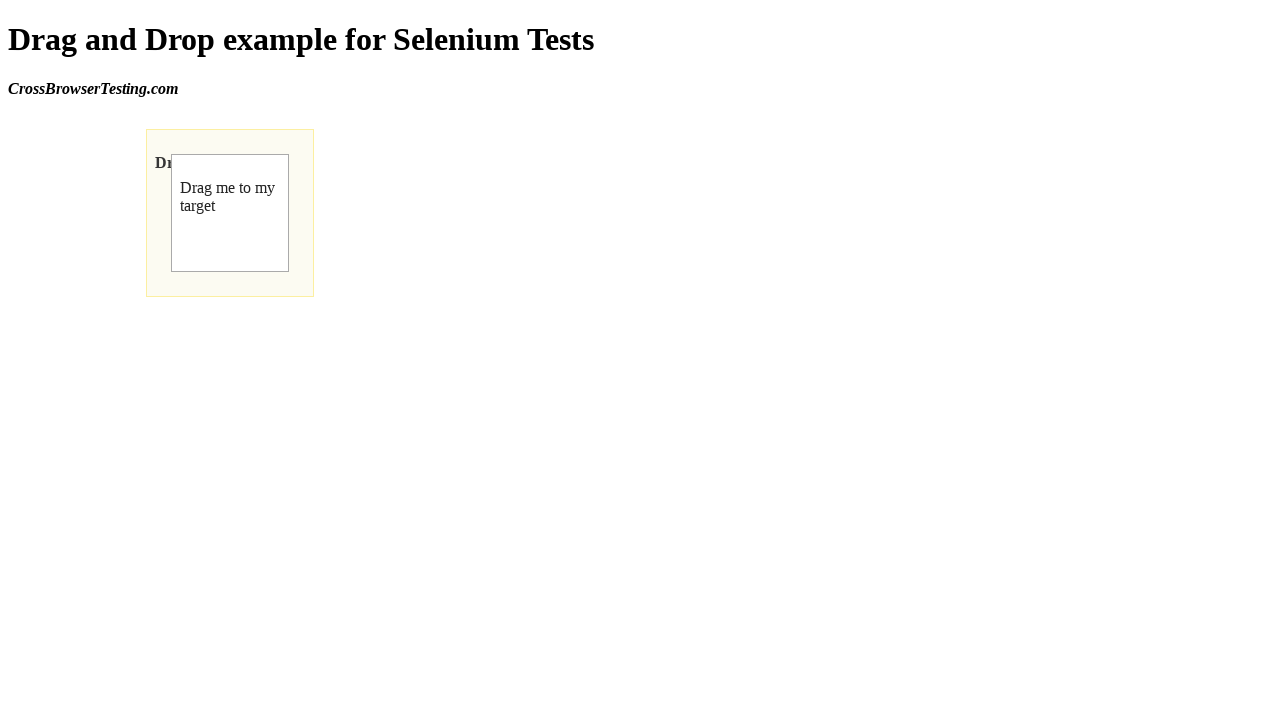

Waited 1000ms for the drop action to complete
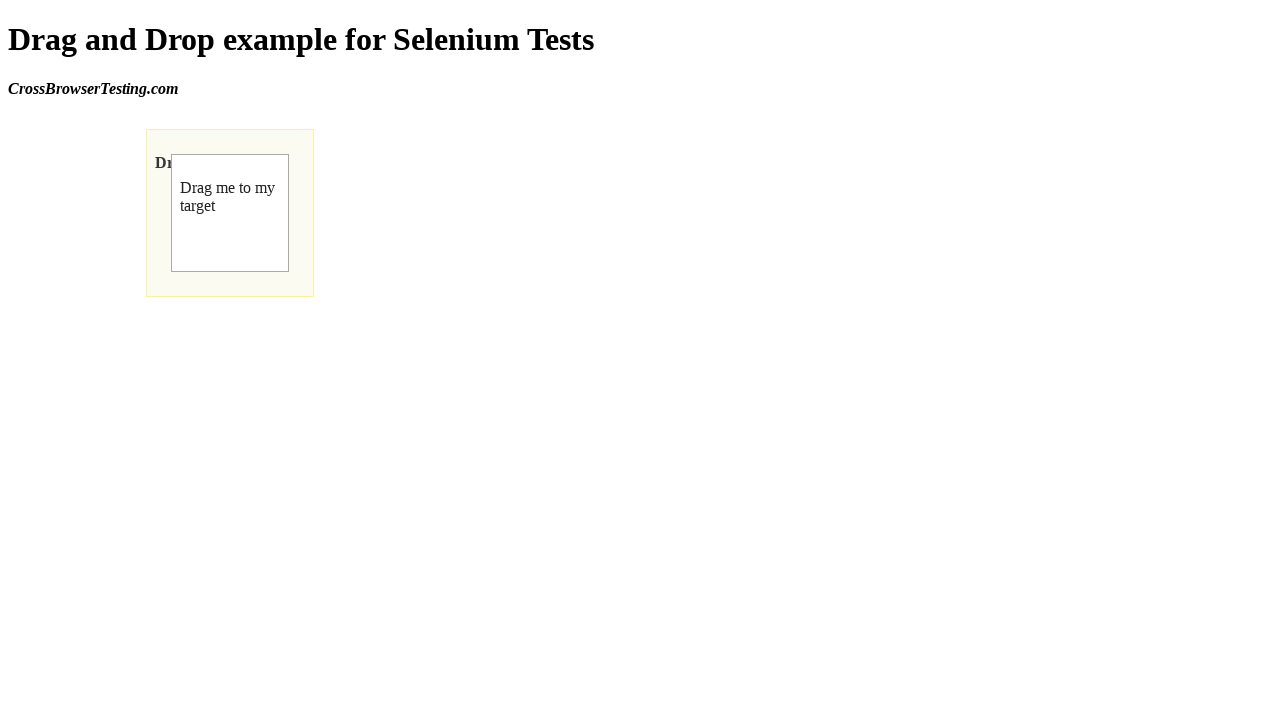

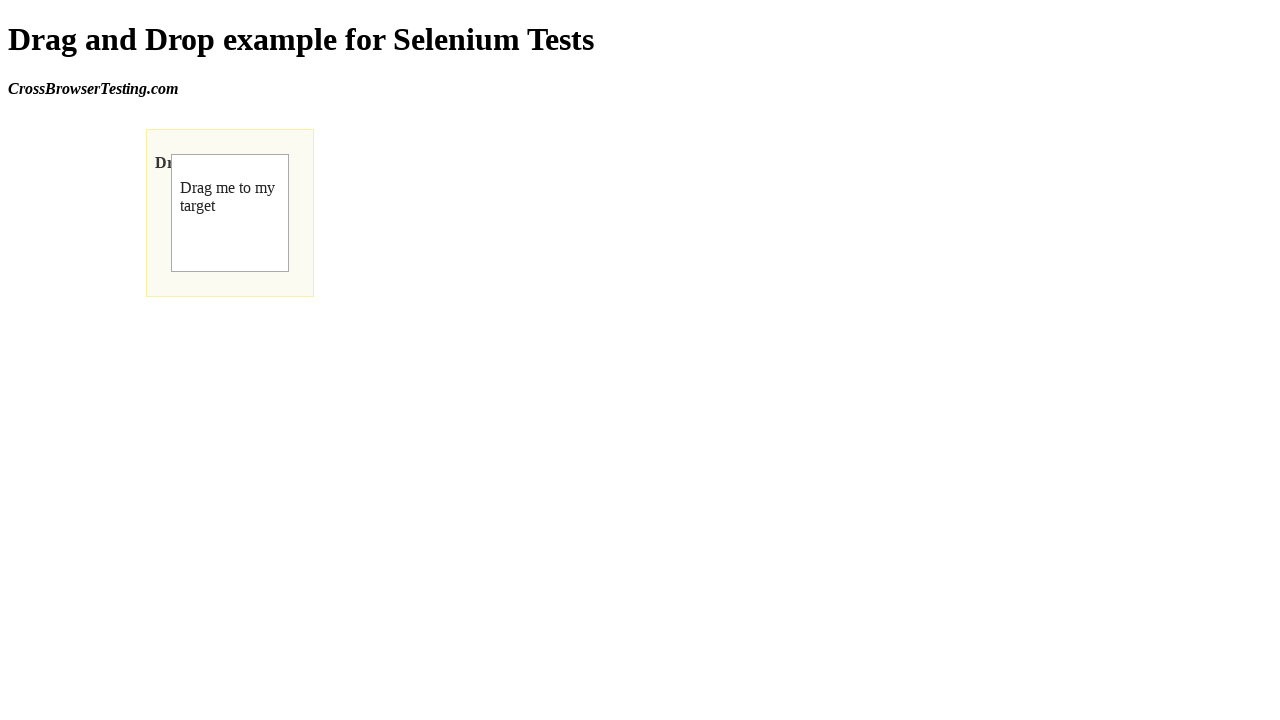